Navigates to a page with a large table and locates a specific element by ID, demonstrating element highlighting functionality by visually modifying the element's border style using JavaScript execution.

Starting URL: http://the-internet.herokuapp.com/large

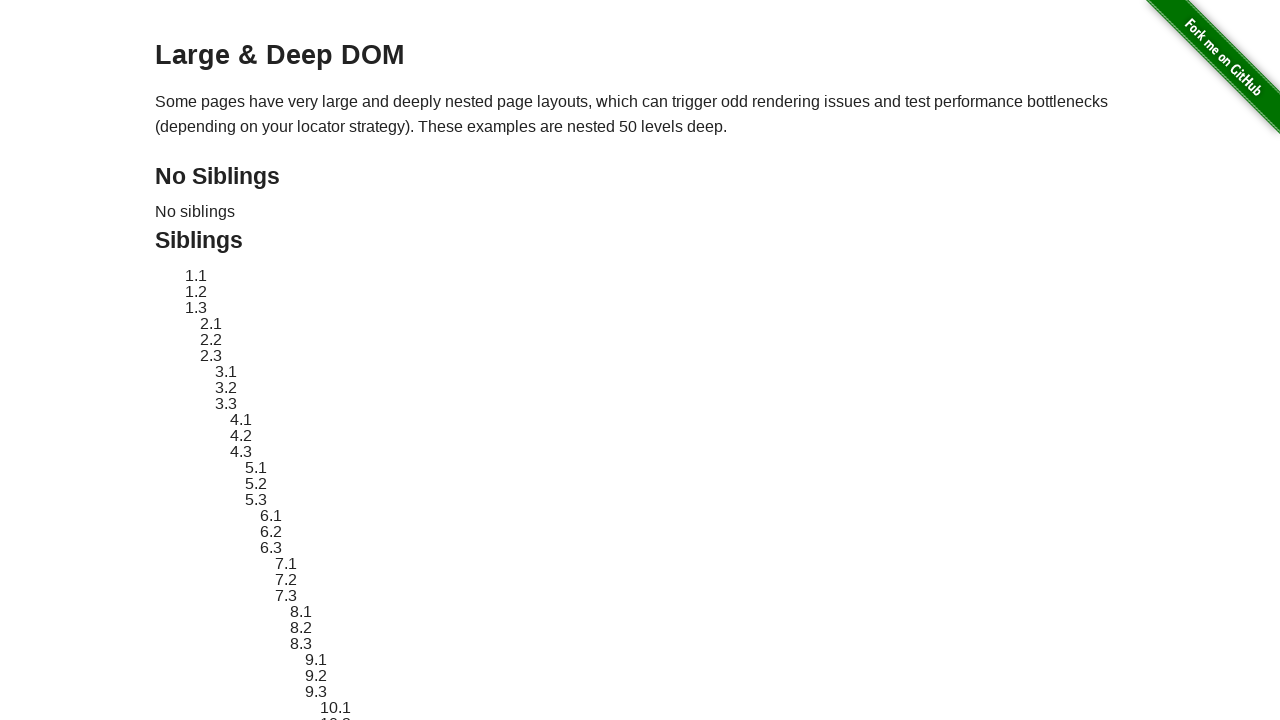

Navigated to the large table page
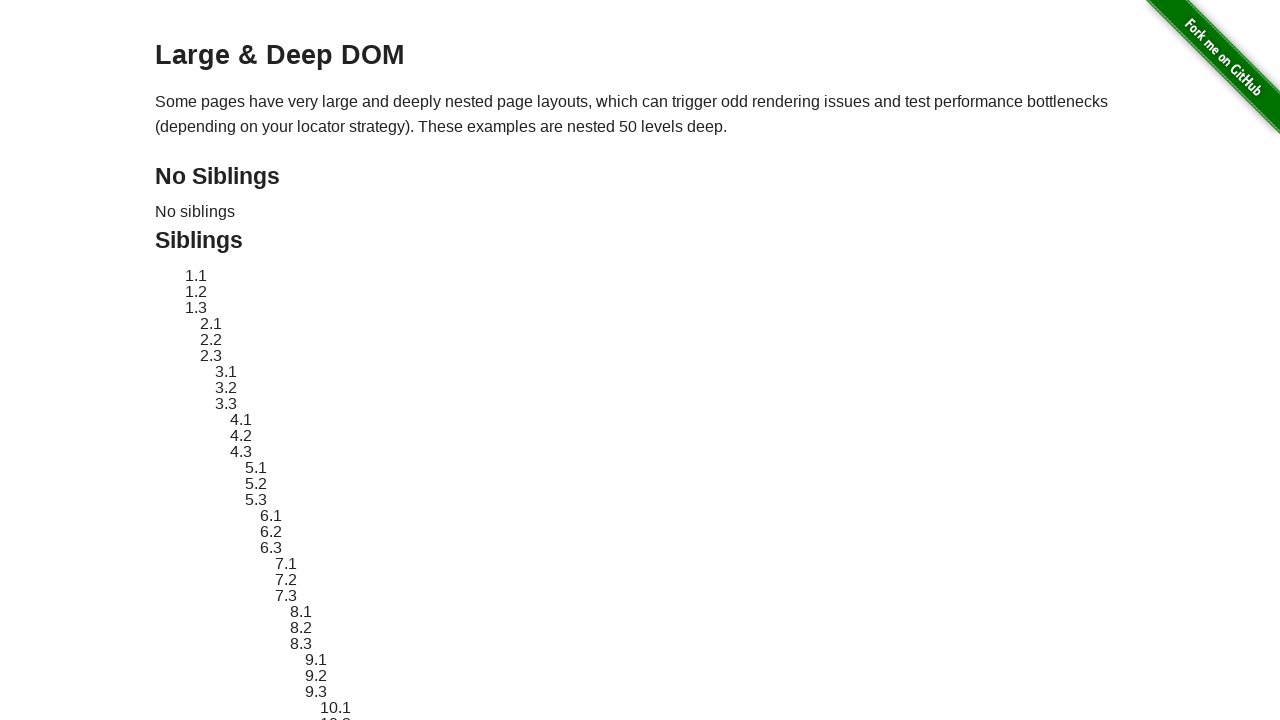

Target element #sibling-2.3 is present in DOM
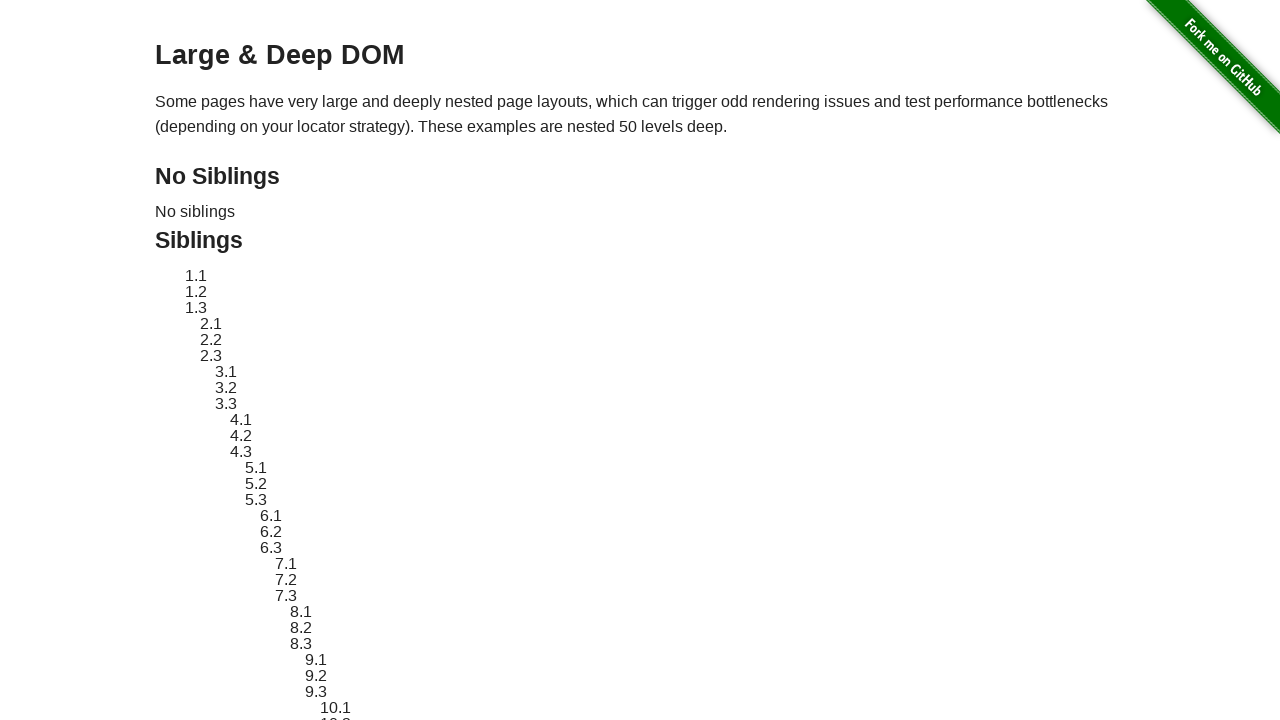

Located target element by ID selector
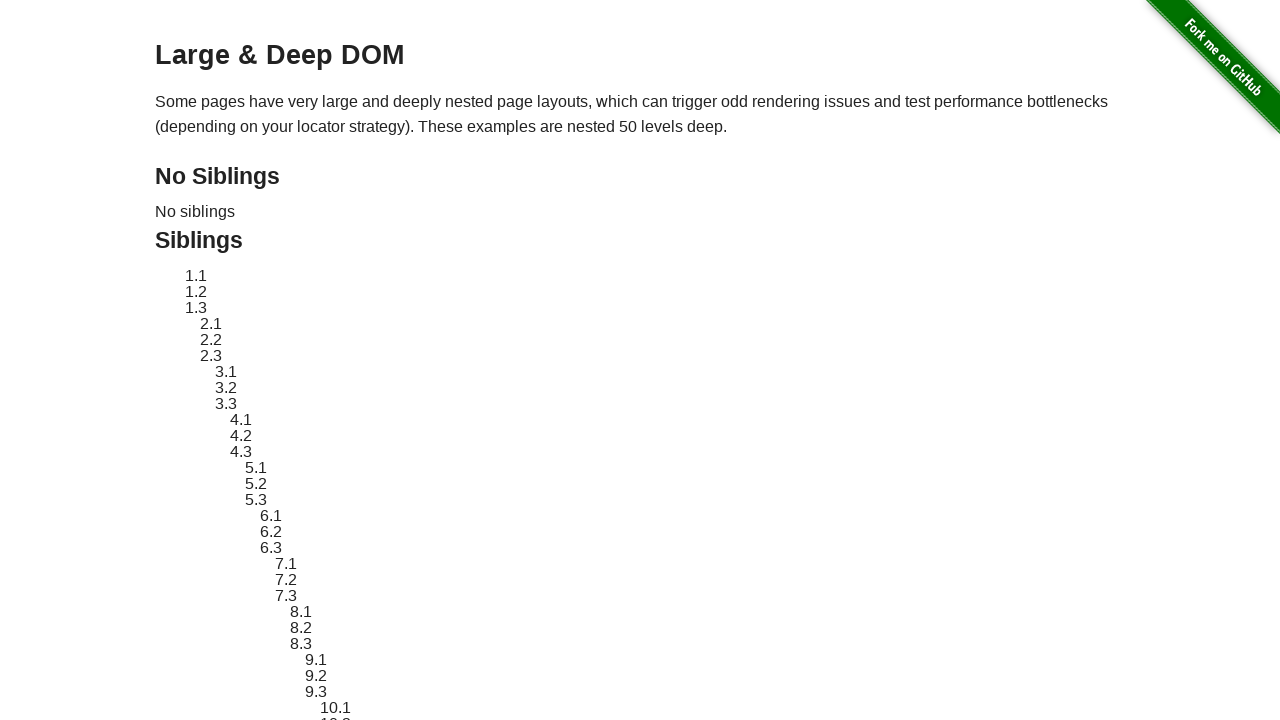

Applied red dashed border highlight to target element
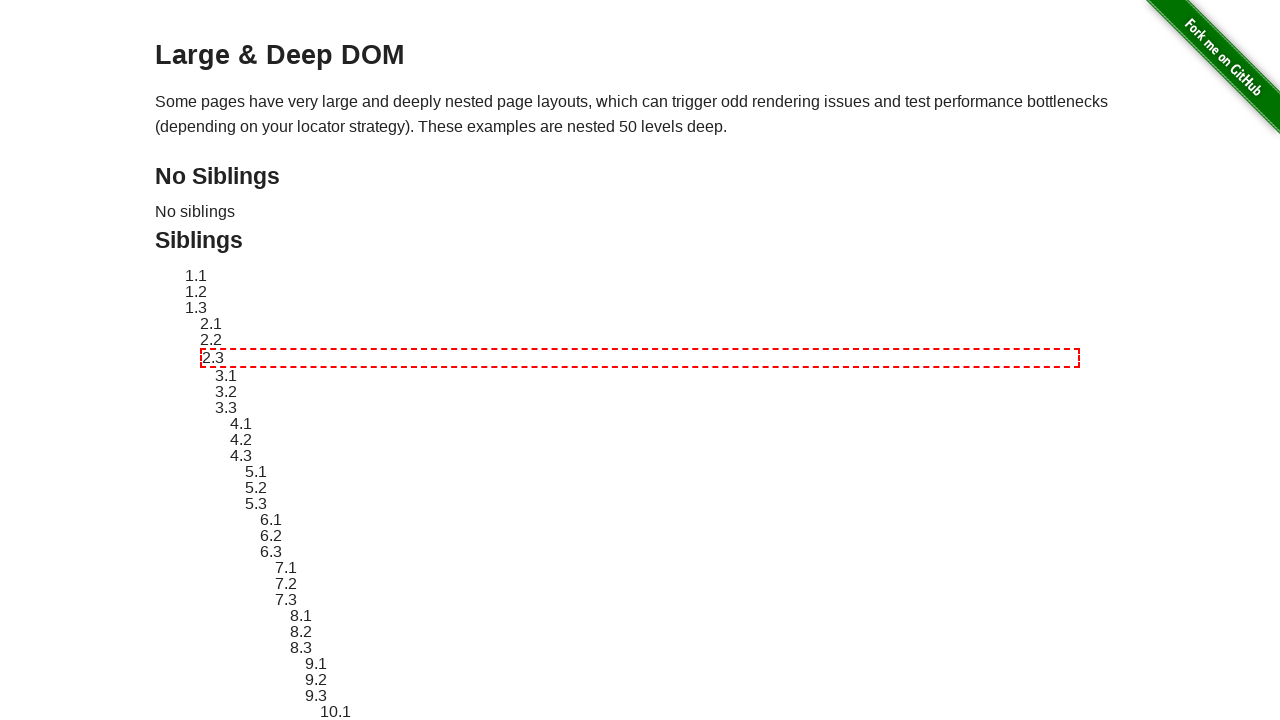

Waited 3 seconds to observe highlight effect
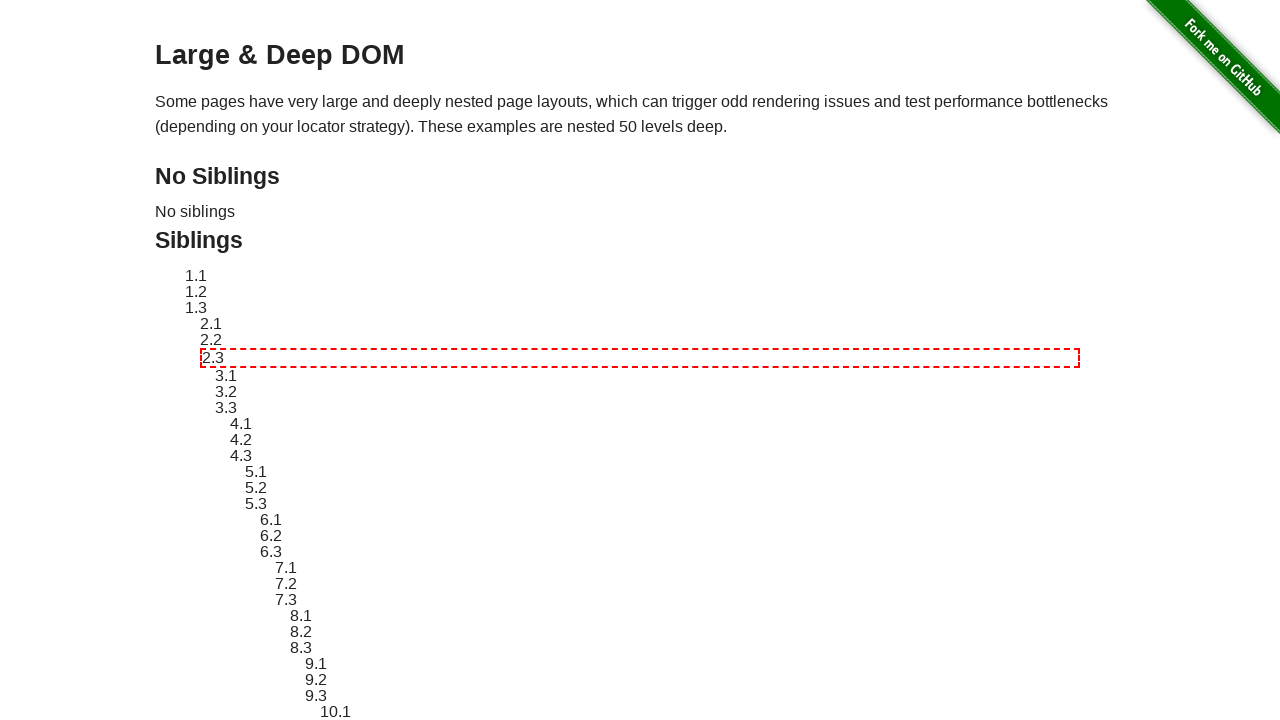

Verified target element is visible
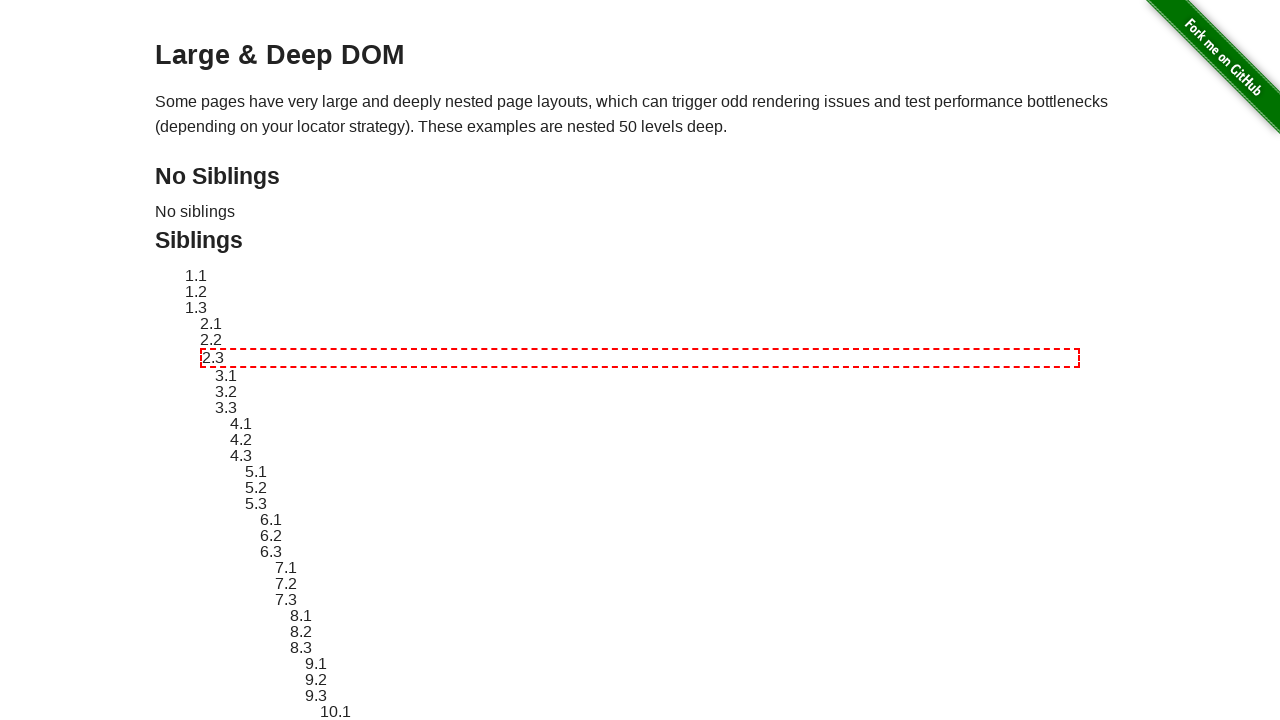

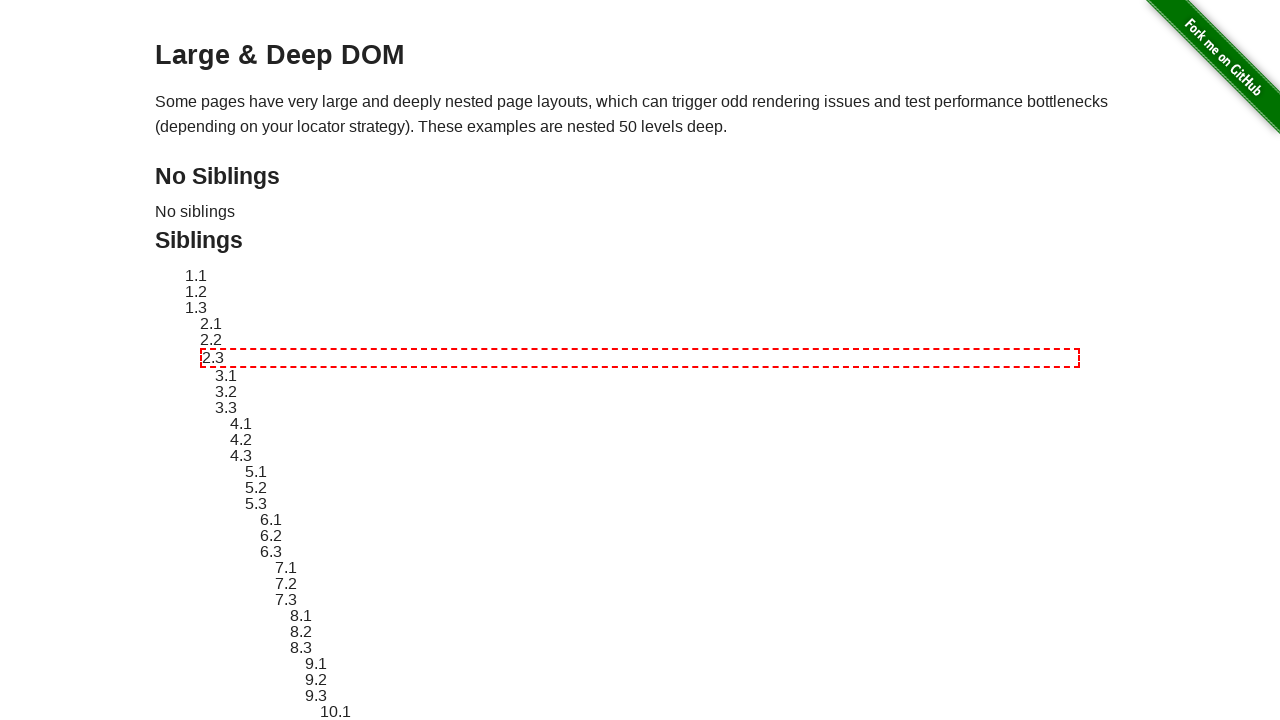